Tests a user registration form by filling in first name, last name, email, phone number, password, and confirm password fields on a demo registration page.

Starting URL: http://demo.automationtesting.in/Register.html

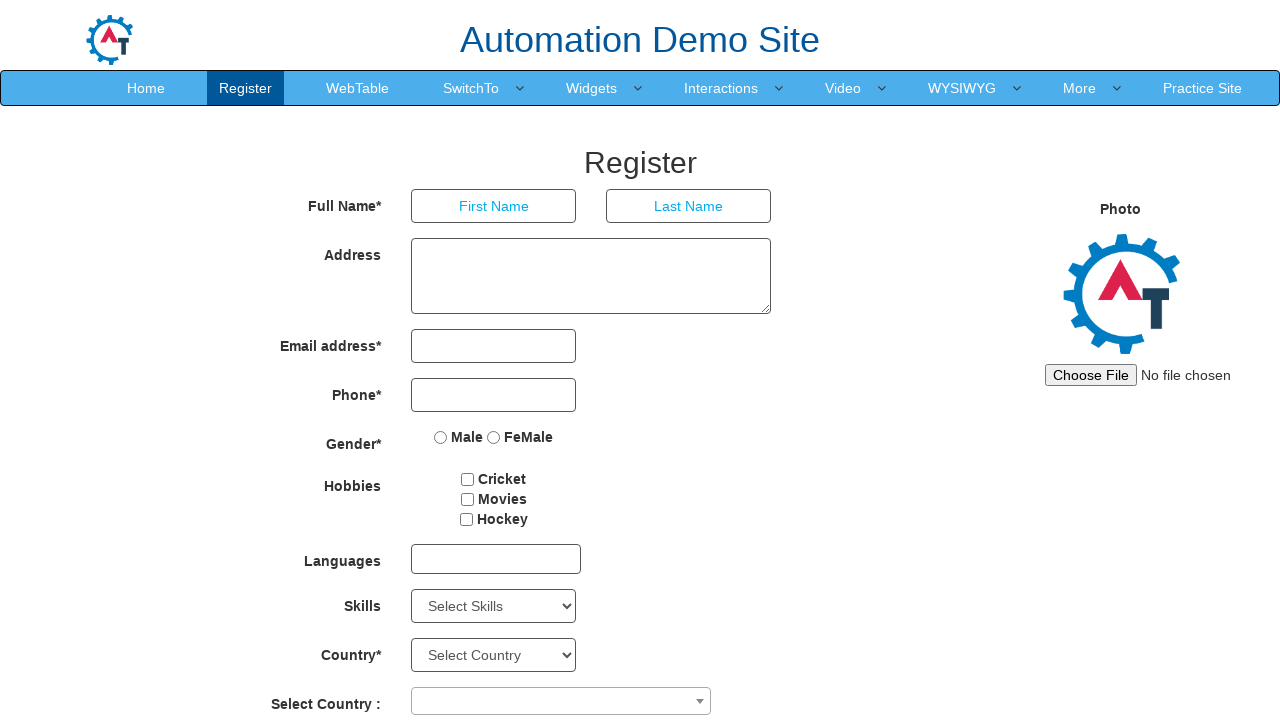

Filled first name field with 'Vishnu' on input[placeholder='First Name']
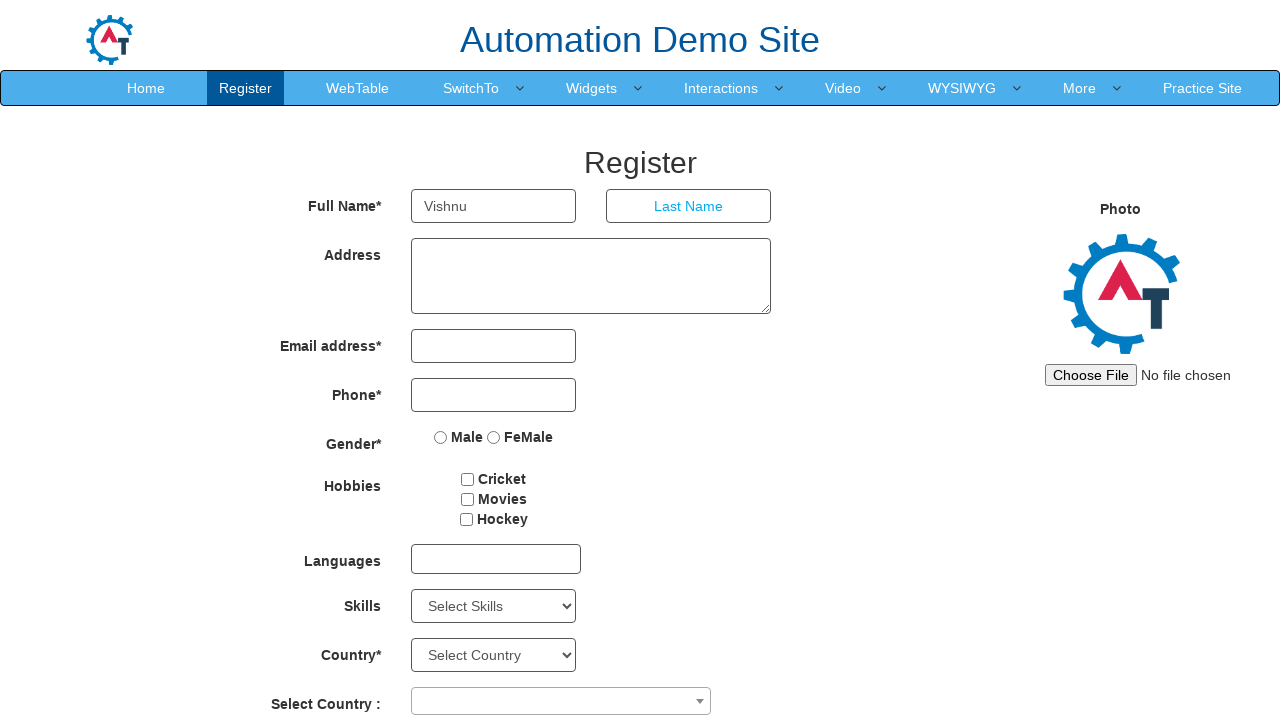

Filled last name field with 'Varshini' on input[placeholder='Last Name']
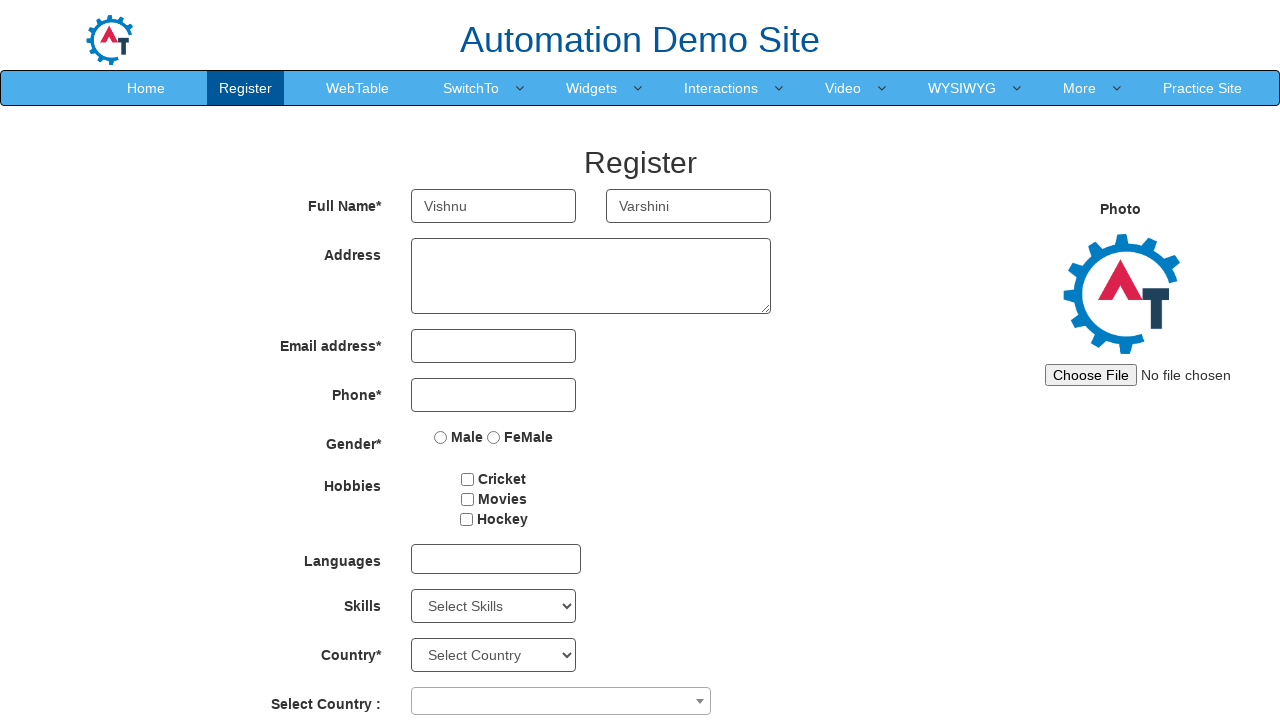

Filled email field with 'varshini@gmail.com' on input[type='email']
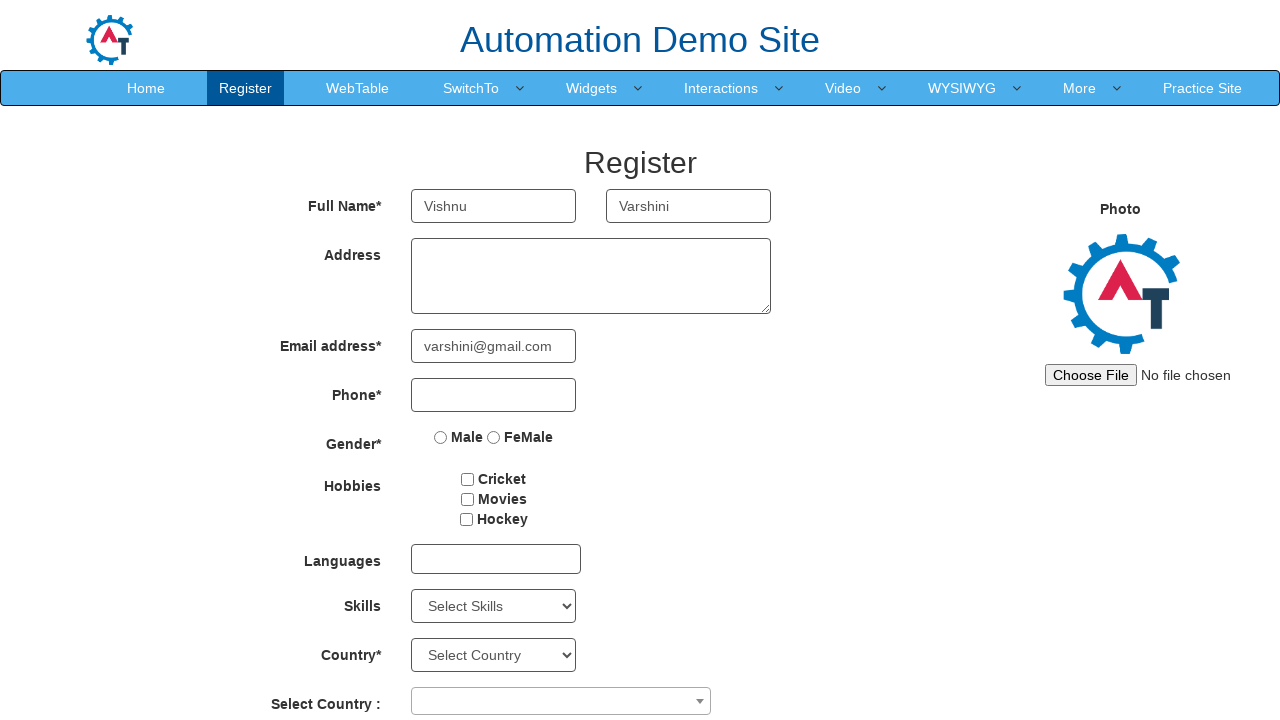

Filled phone number field with '8974532210' on input[type='tel']
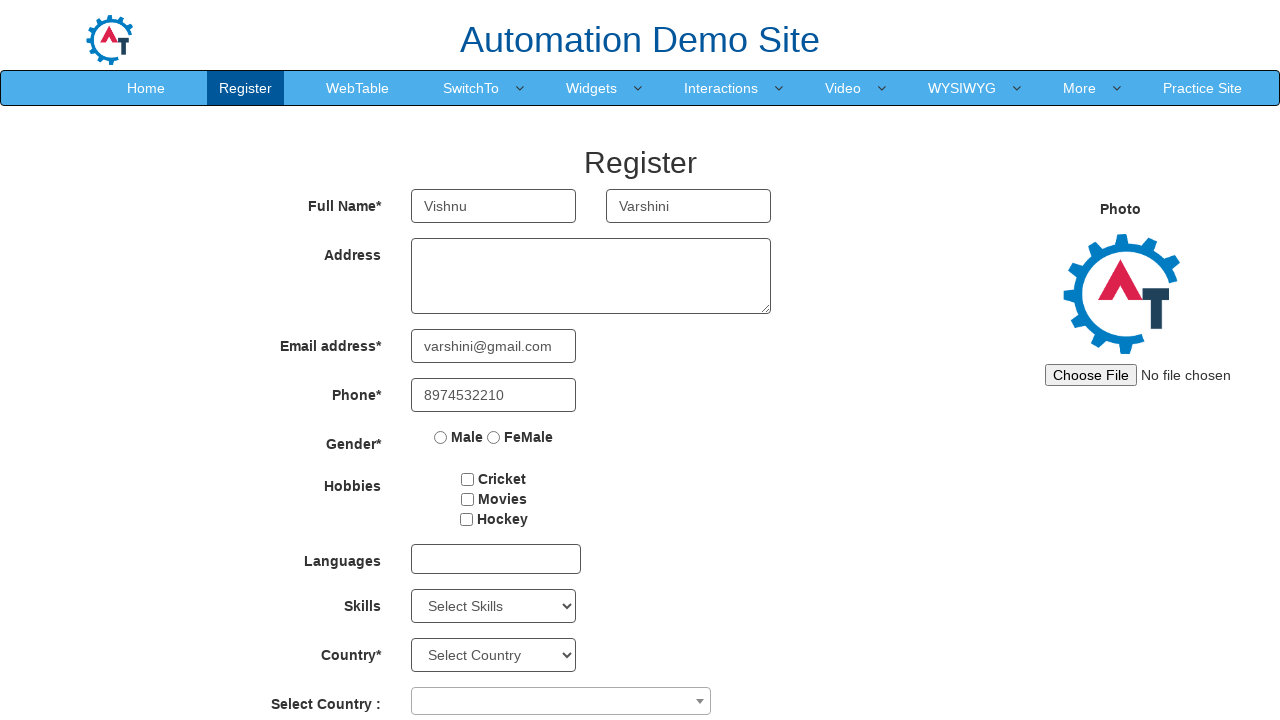

Filled password field with '@12nkfhkjh' on #firstpassword
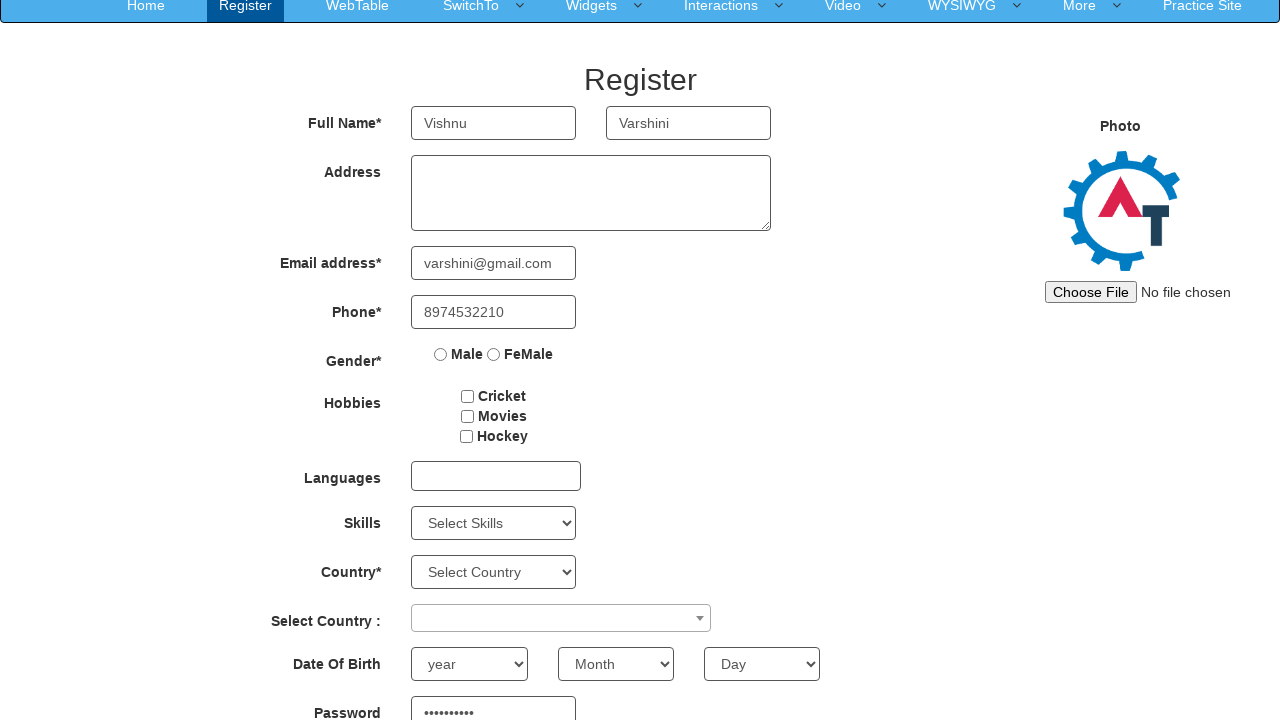

Filled confirm password field with '@12nkfhkjh' on #secondpassword
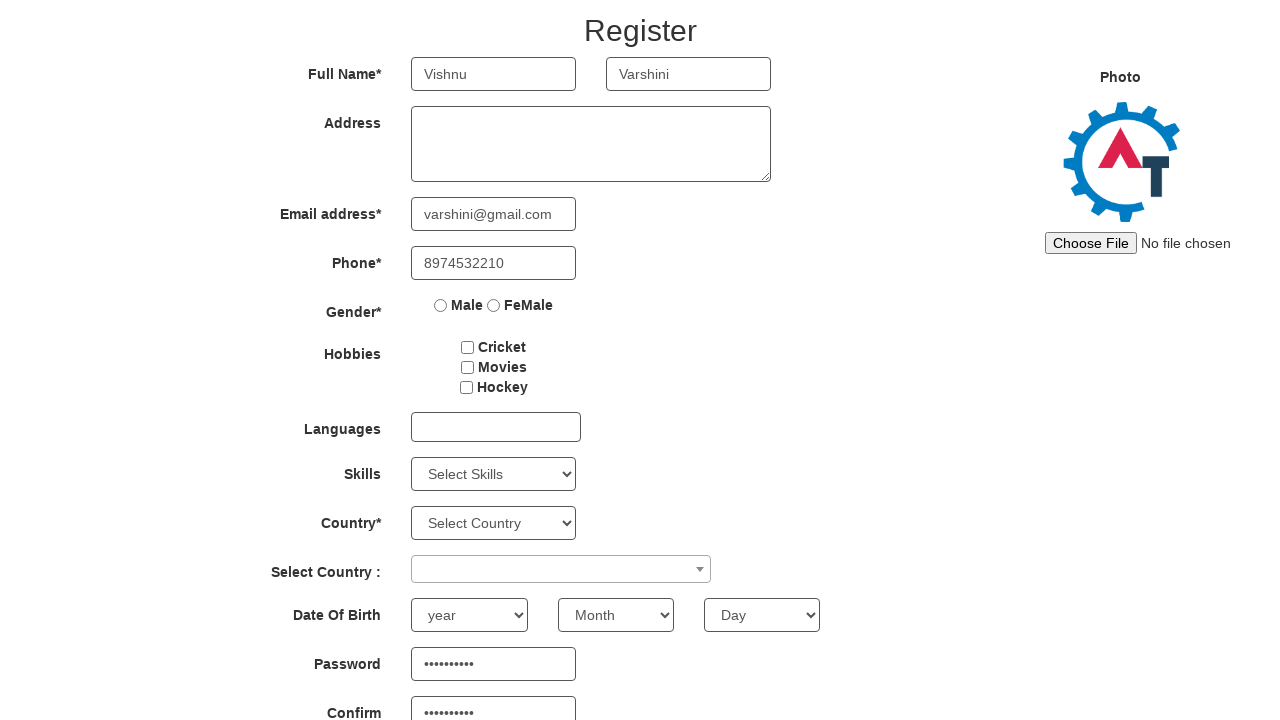

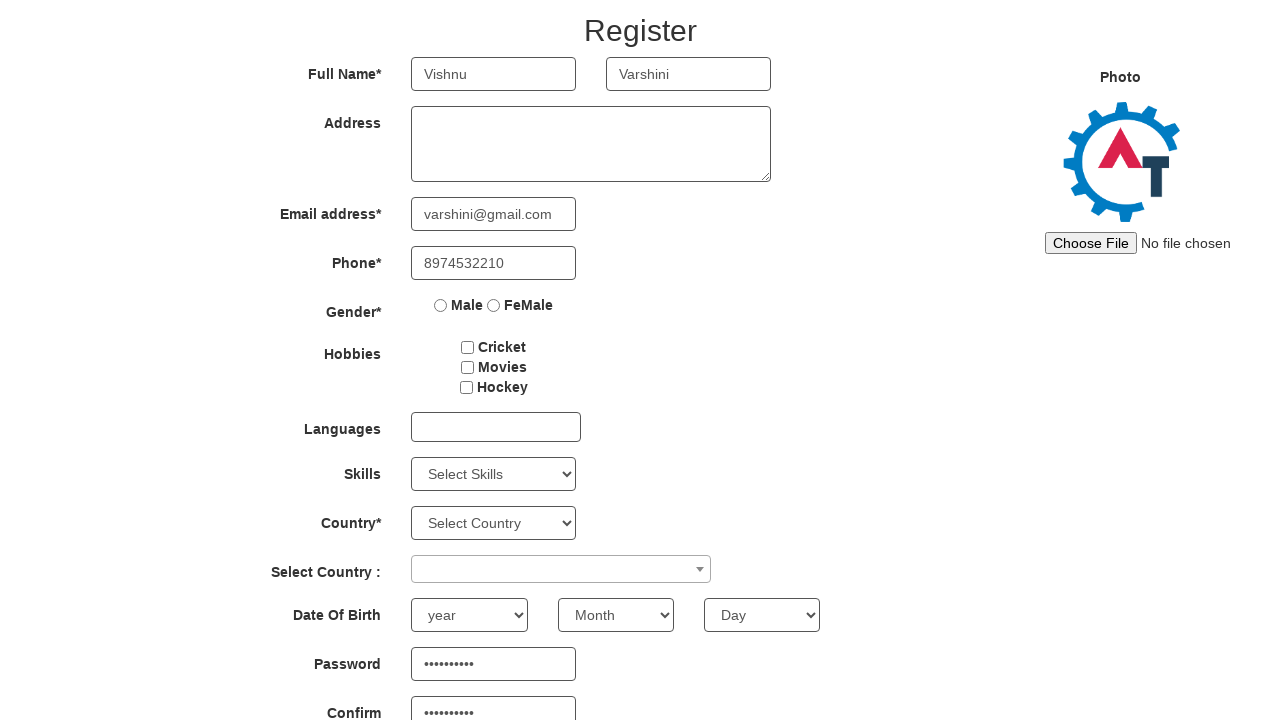